Tests dropdown selection functionality by navigating to a demo page and selecting "India" from a country dropdown menu

Starting URL: https://www.globalsqa.com/demo-site/select-dropdown-menu/

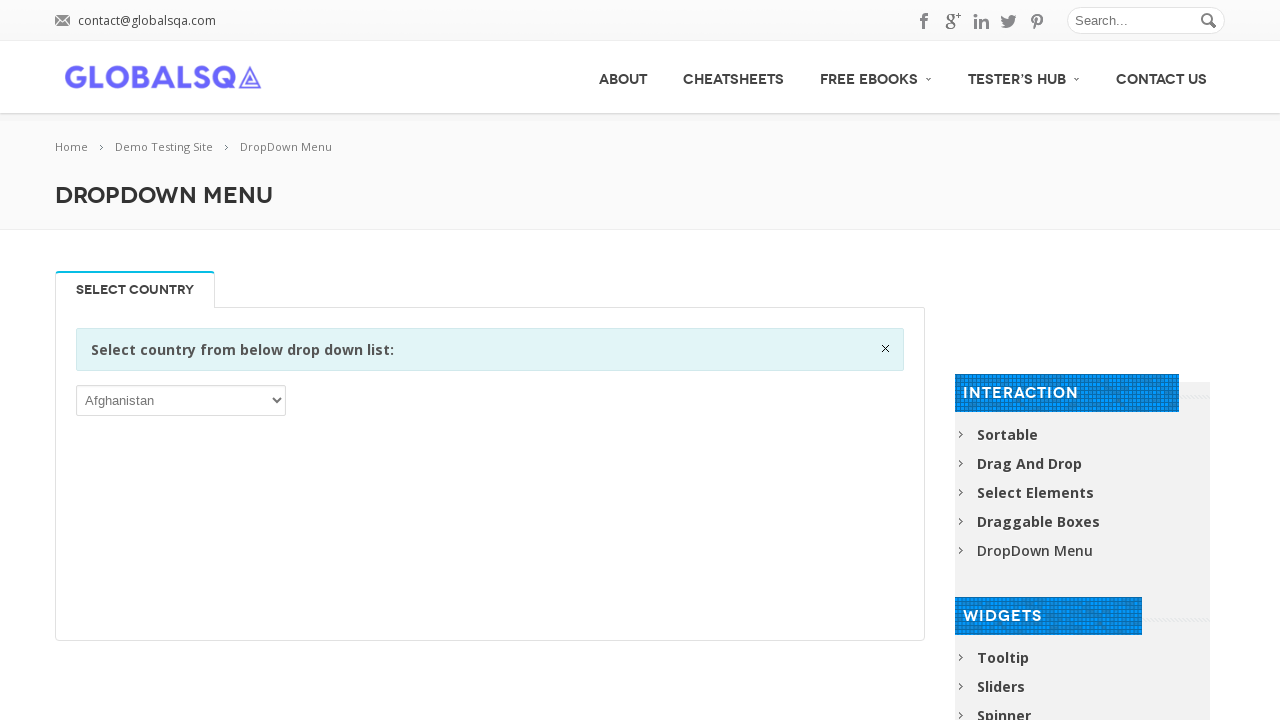

Located country dropdown element using XPath
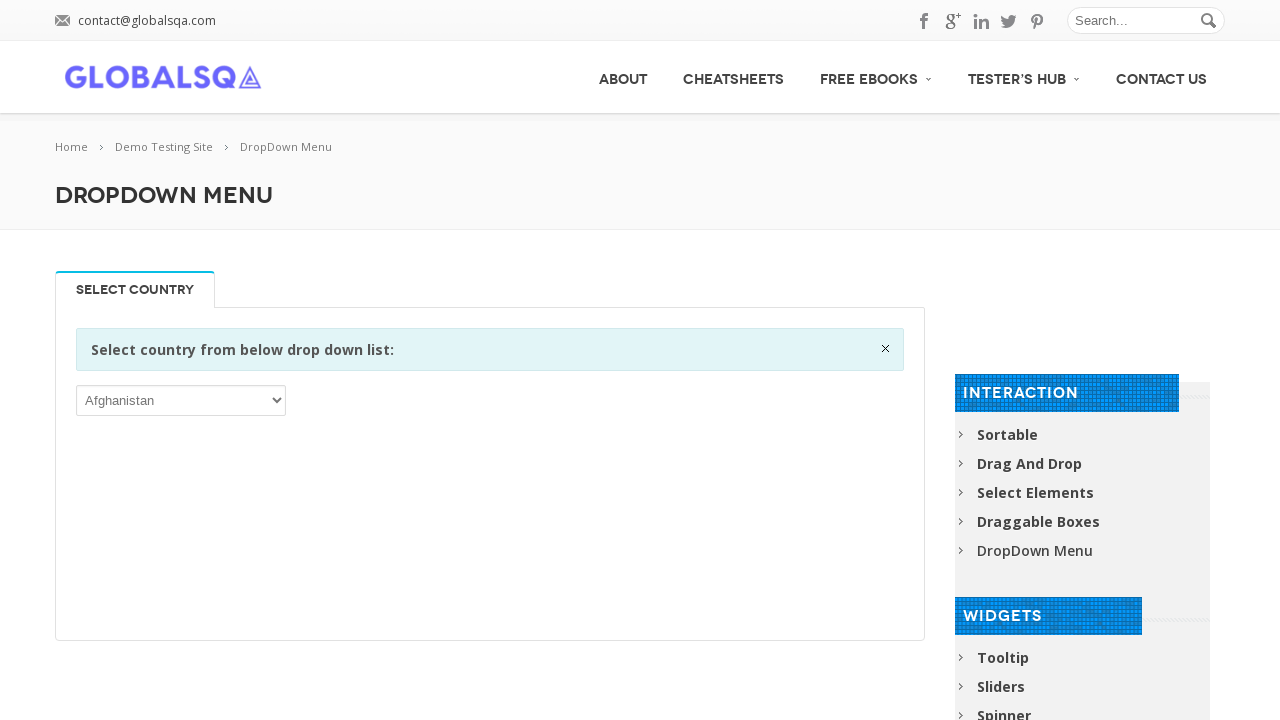

Selected 'India' from the dropdown menu on xpath=//div[@class='single_tab_div resp-tab-content resp-tab-content-active']//p
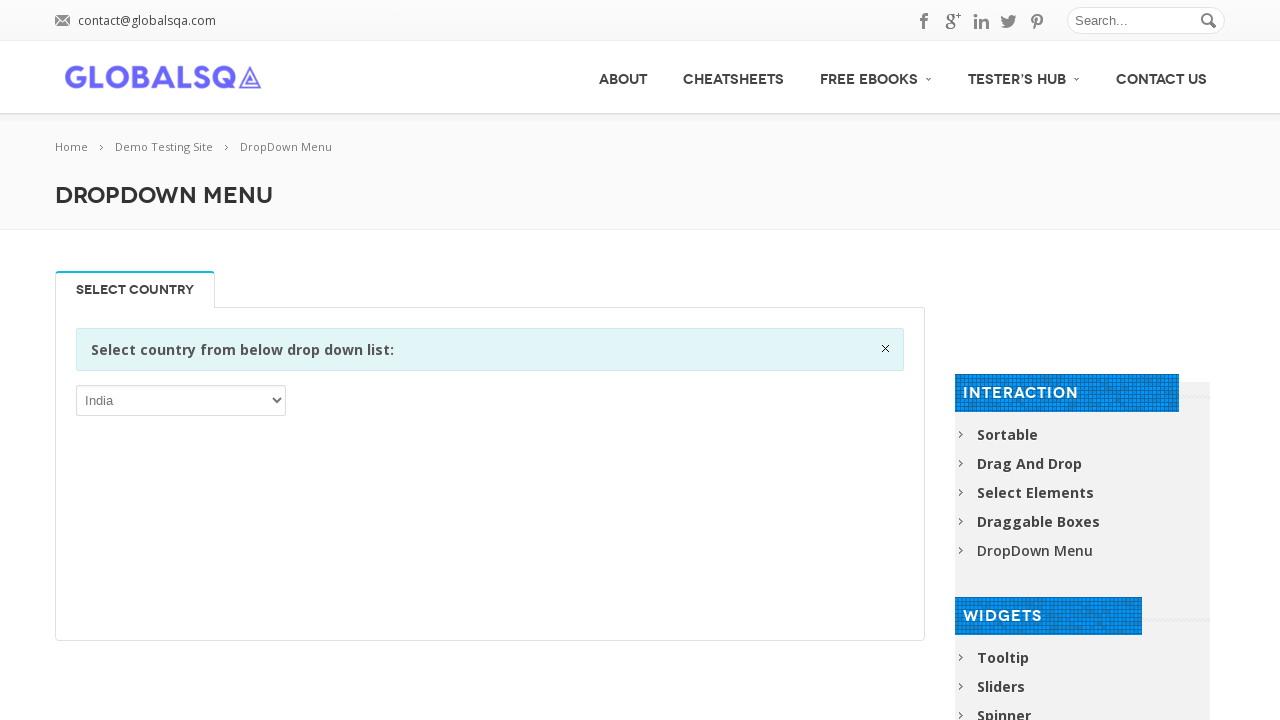

Waited 2 seconds for selection to be displayed
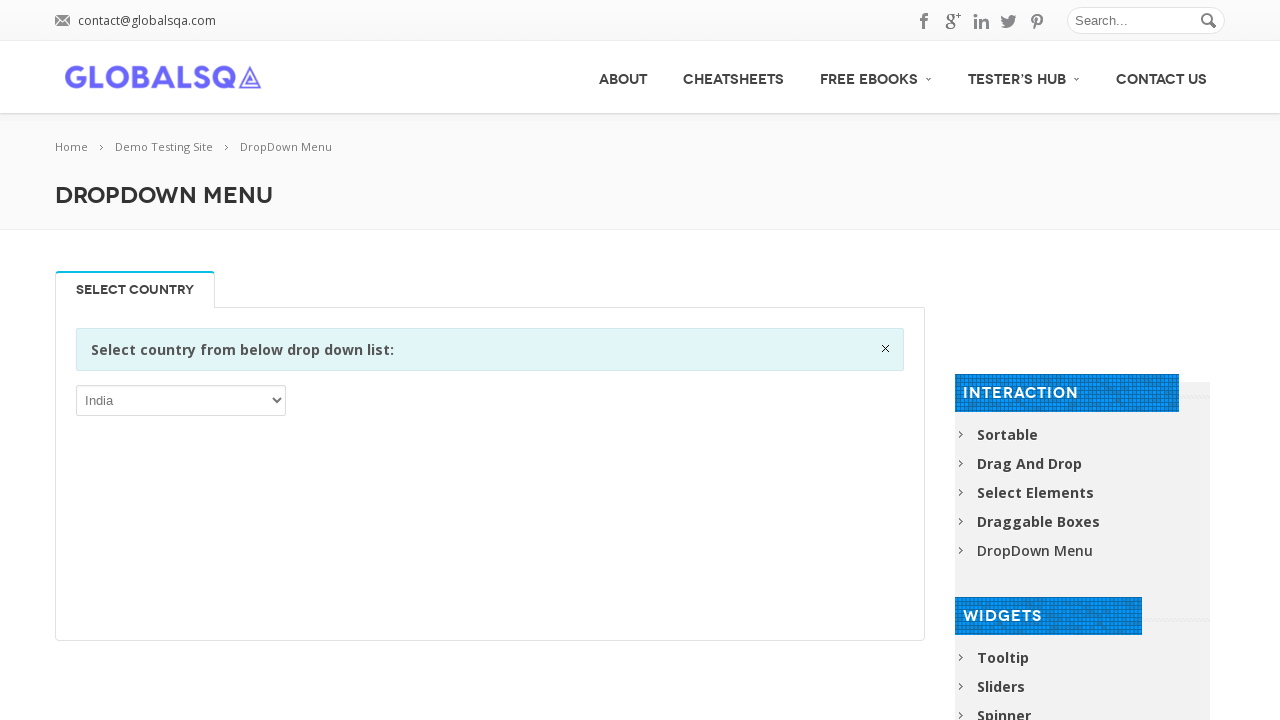

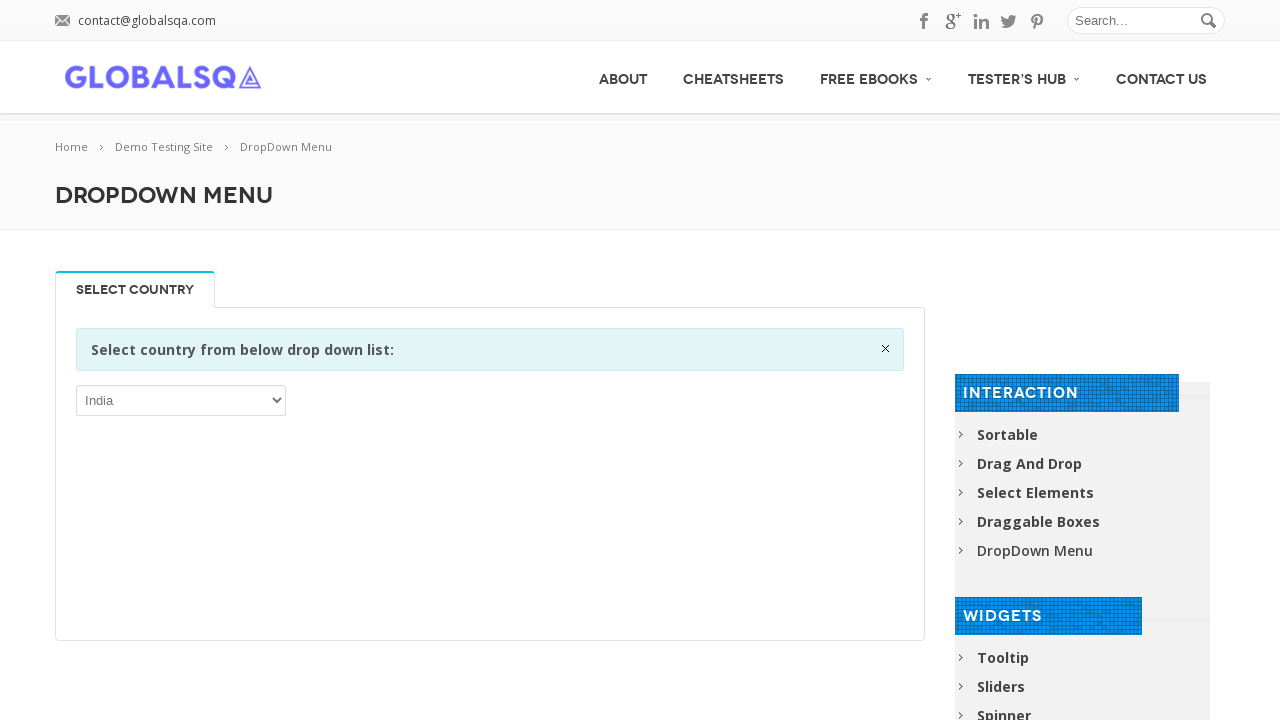